Tests sorting the Due column using semantic class-based locators on table2, demonstrating more maintainable selectors

Starting URL: http://the-internet.herokuapp.com/tables

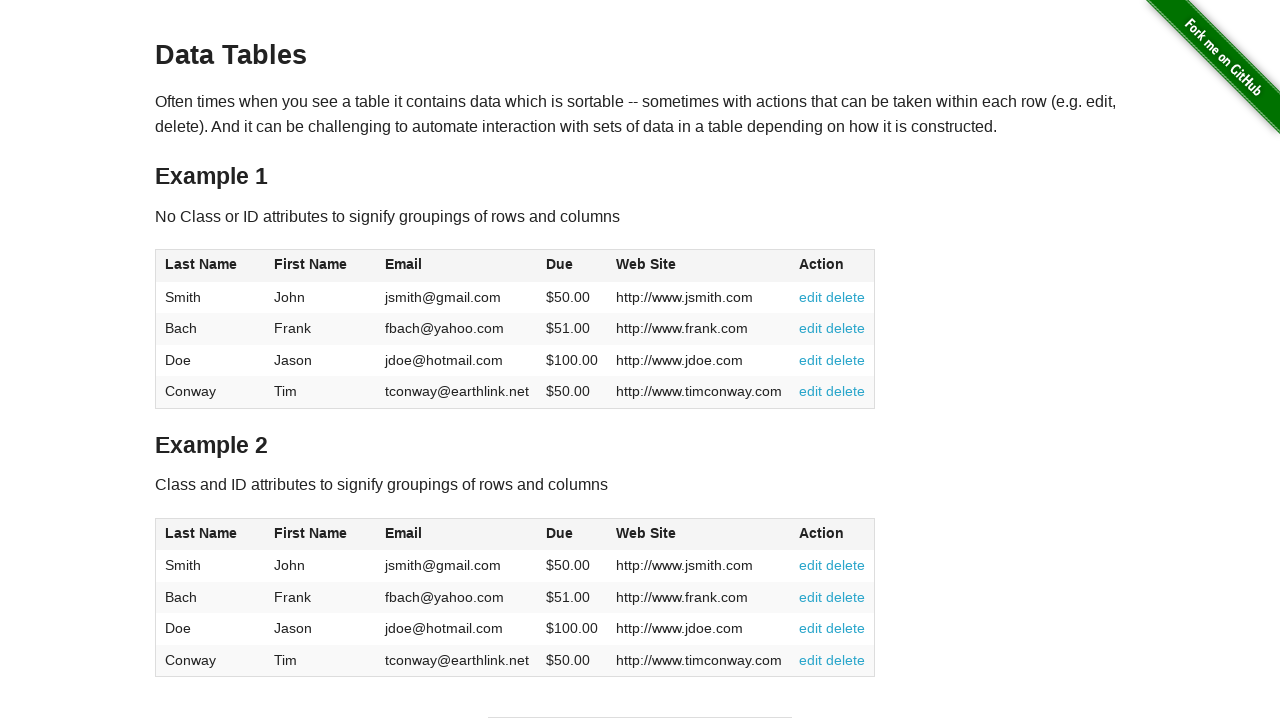

Clicked Due column header in table2 to sort at (560, 533) on #table2 thead .dues
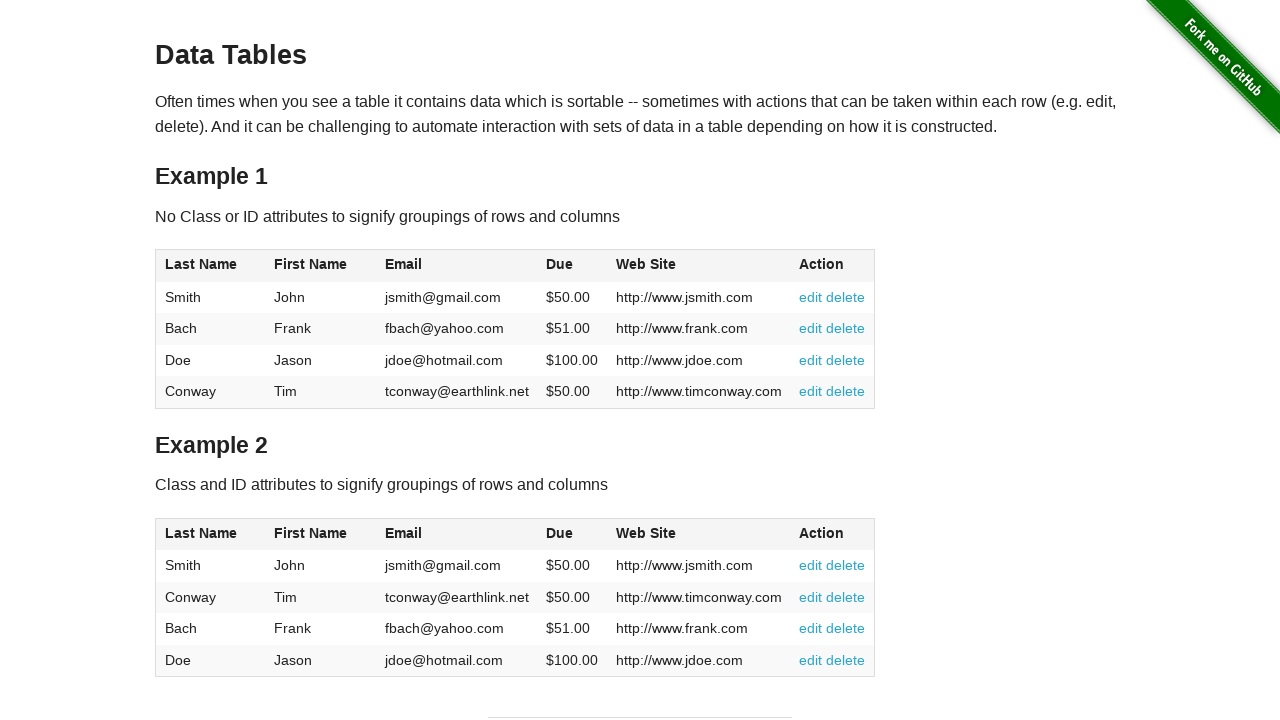

Due column data loaded in table2 tbody
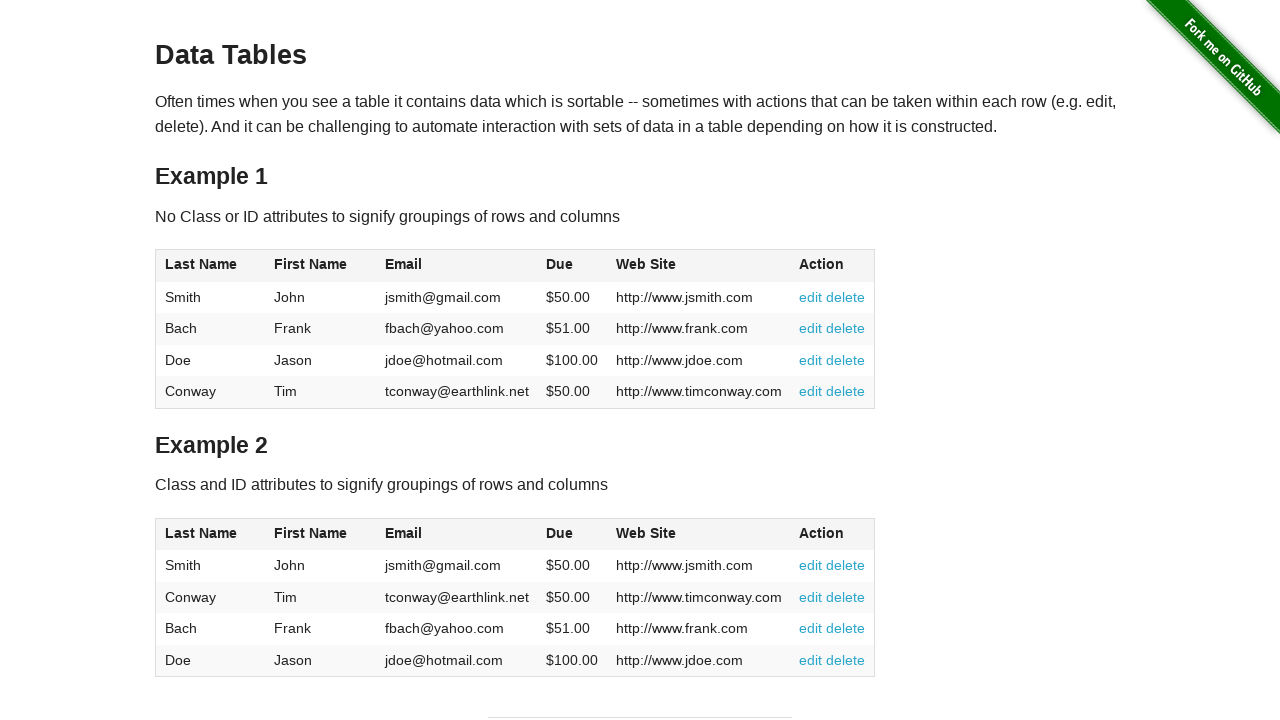

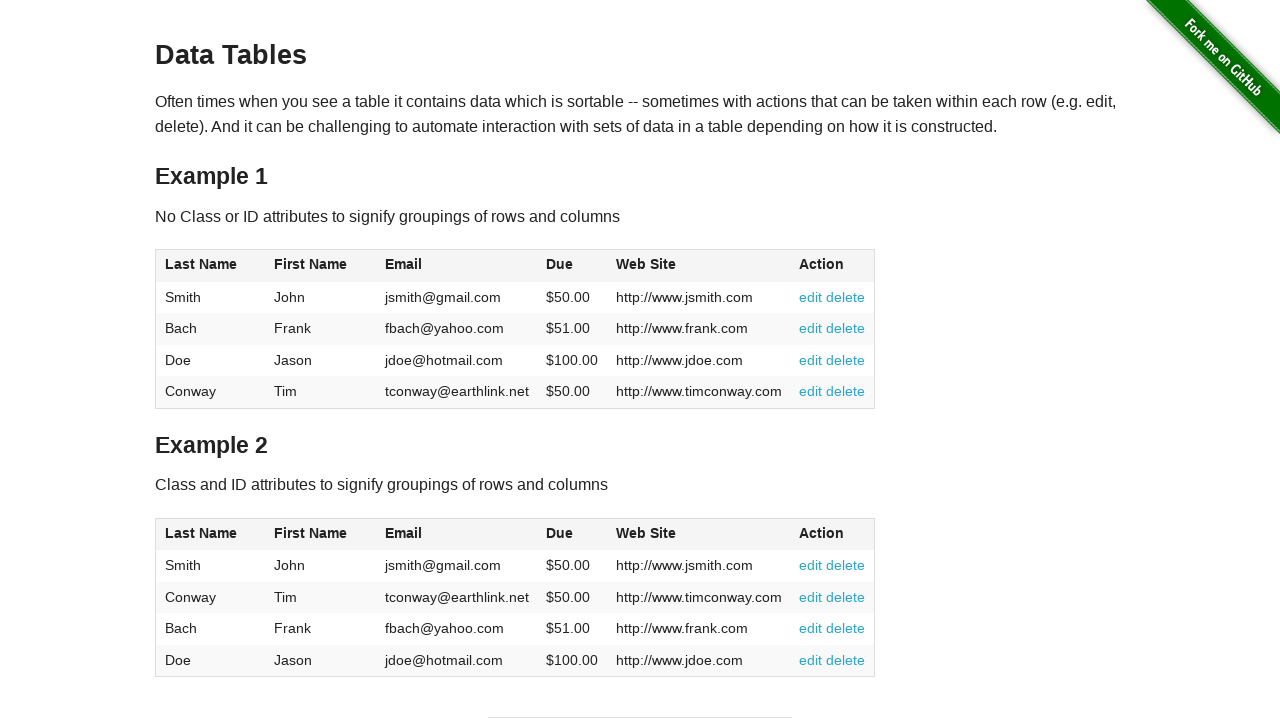